Tests the Add/Remove Elements page by clicking the "Add Element" button five times and verifying that five "Delete" buttons appear on the page

Starting URL: http://the-internet.herokuapp.com/add_remove_elements/

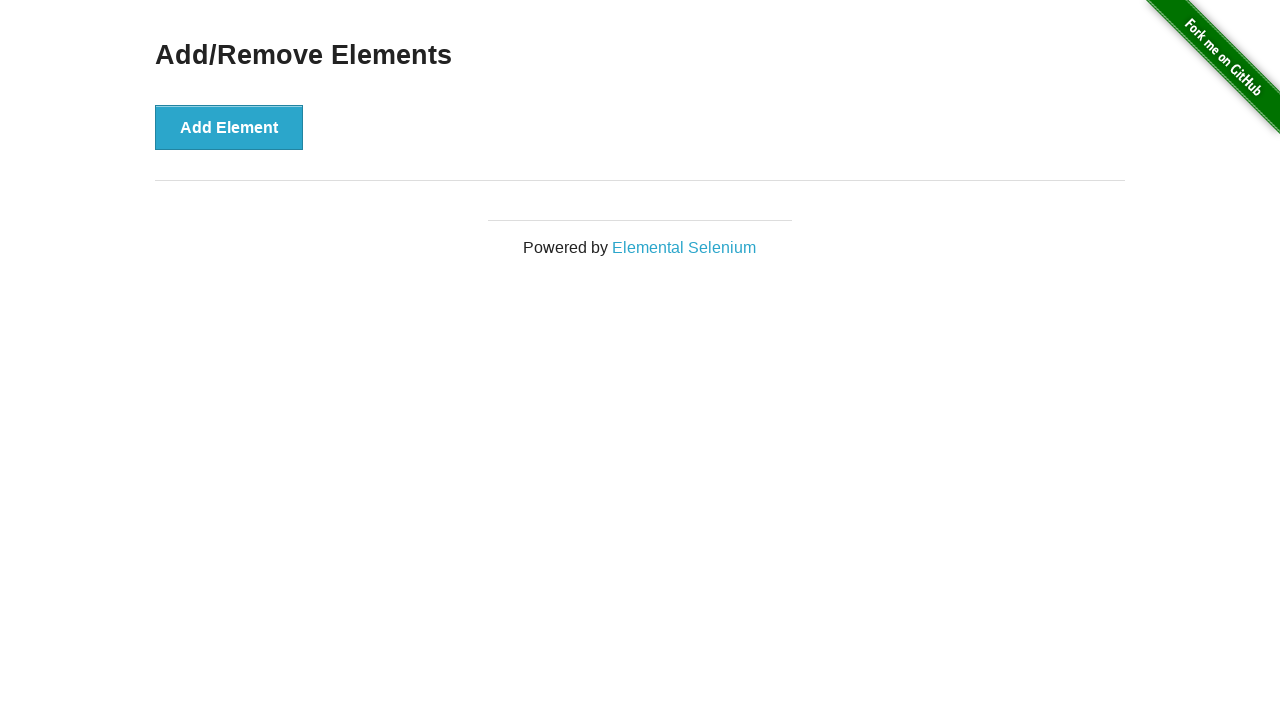

Clicked 'Add Element' button (iteration 1) at (229, 127) on xpath=//*[@id='content']/div/button
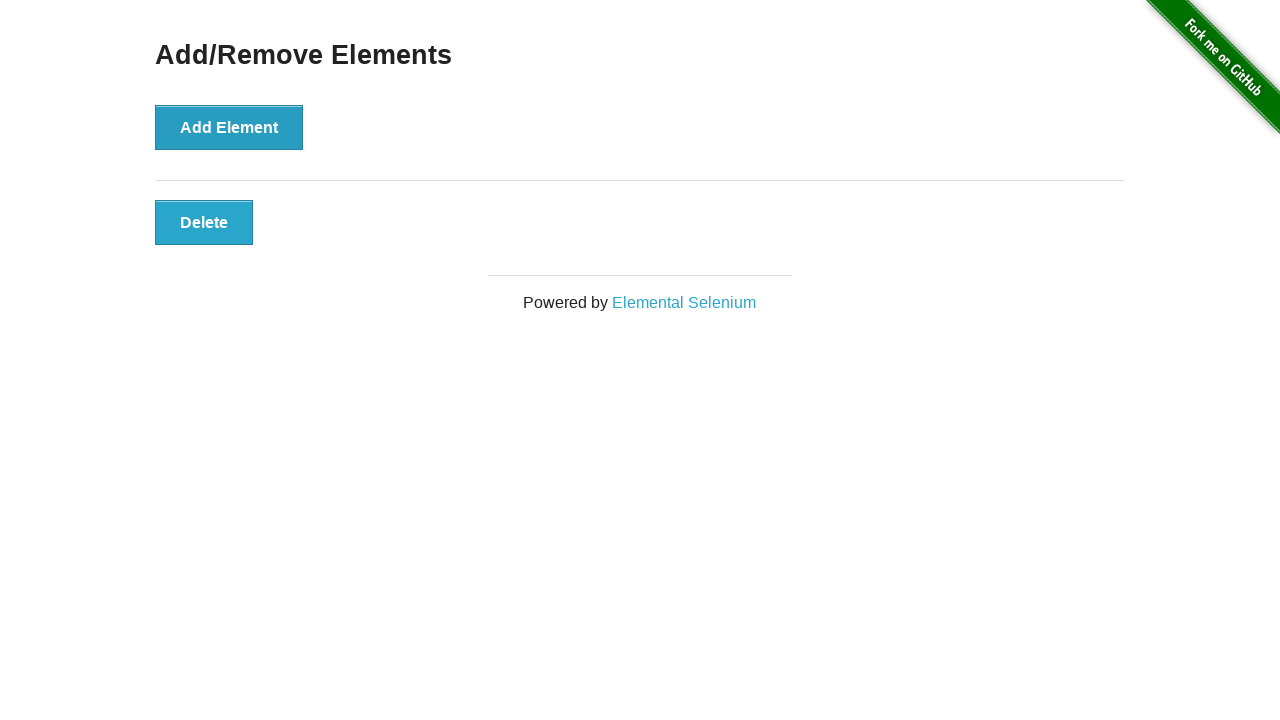

Clicked 'Add Element' button (iteration 2) at (229, 127) on xpath=//*[@id='content']/div/button
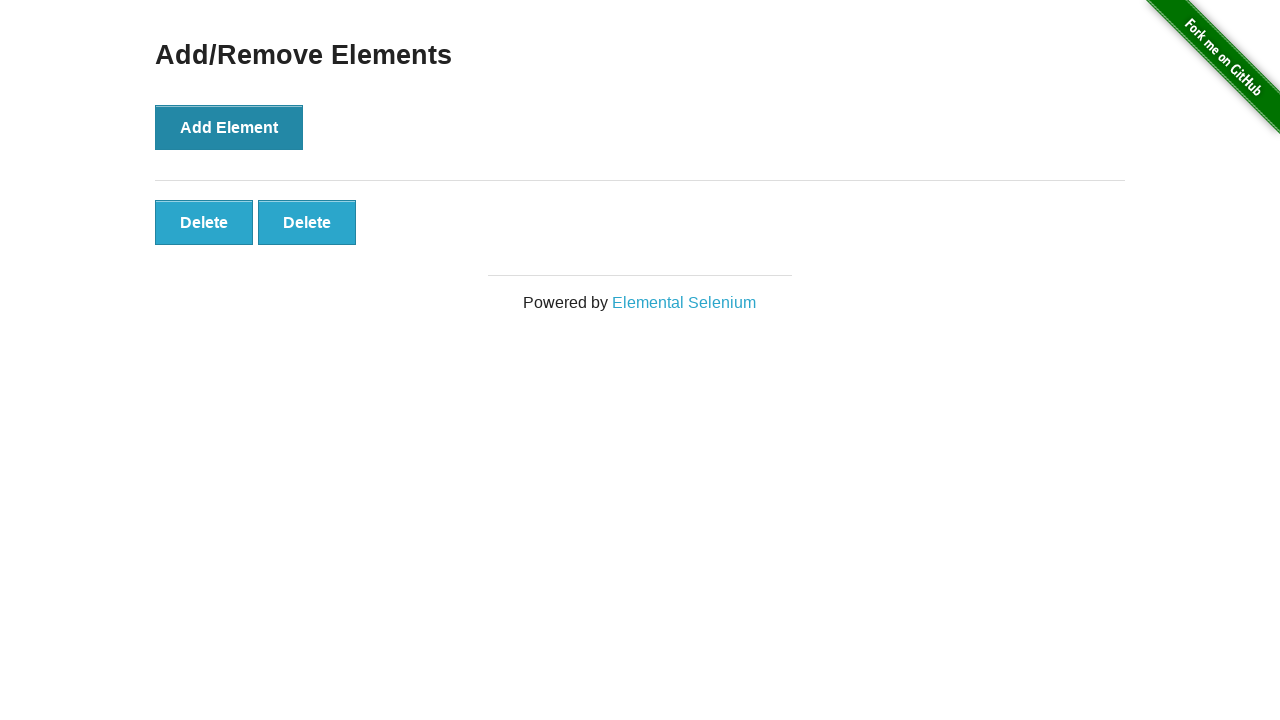

Clicked 'Add Element' button (iteration 3) at (229, 127) on xpath=//*[@id='content']/div/button
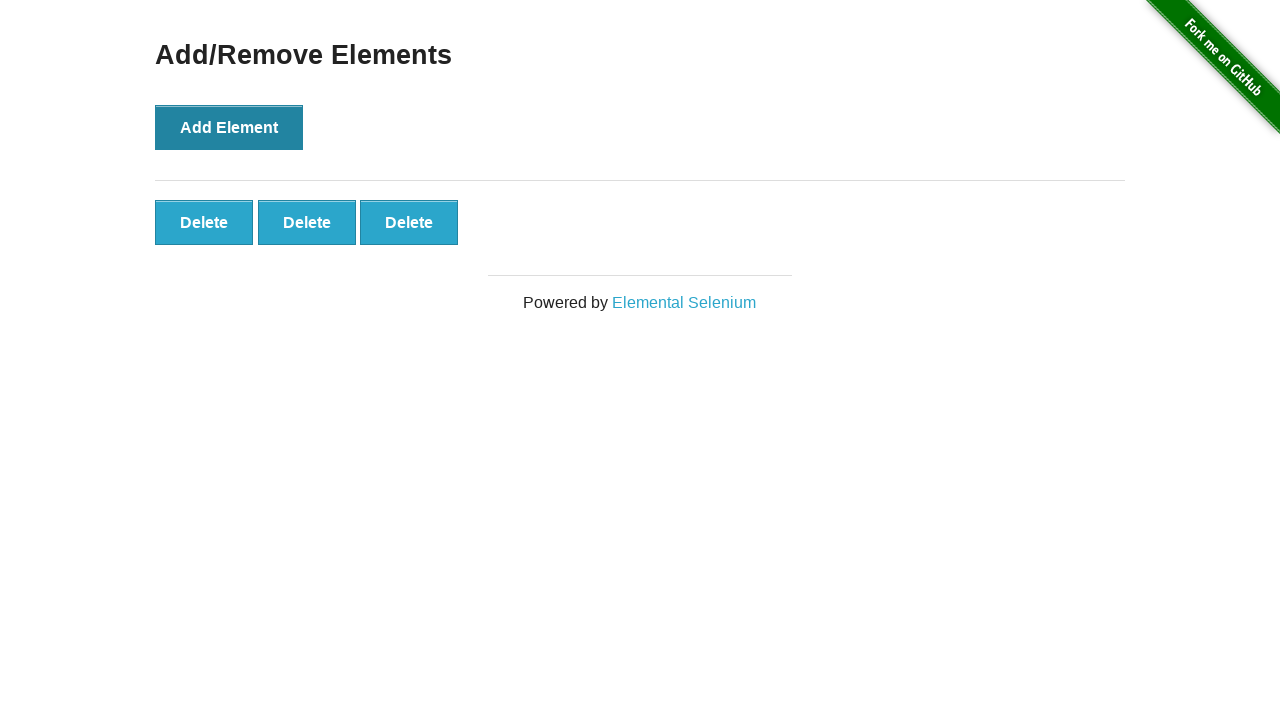

Clicked 'Add Element' button (iteration 4) at (229, 127) on xpath=//*[@id='content']/div/button
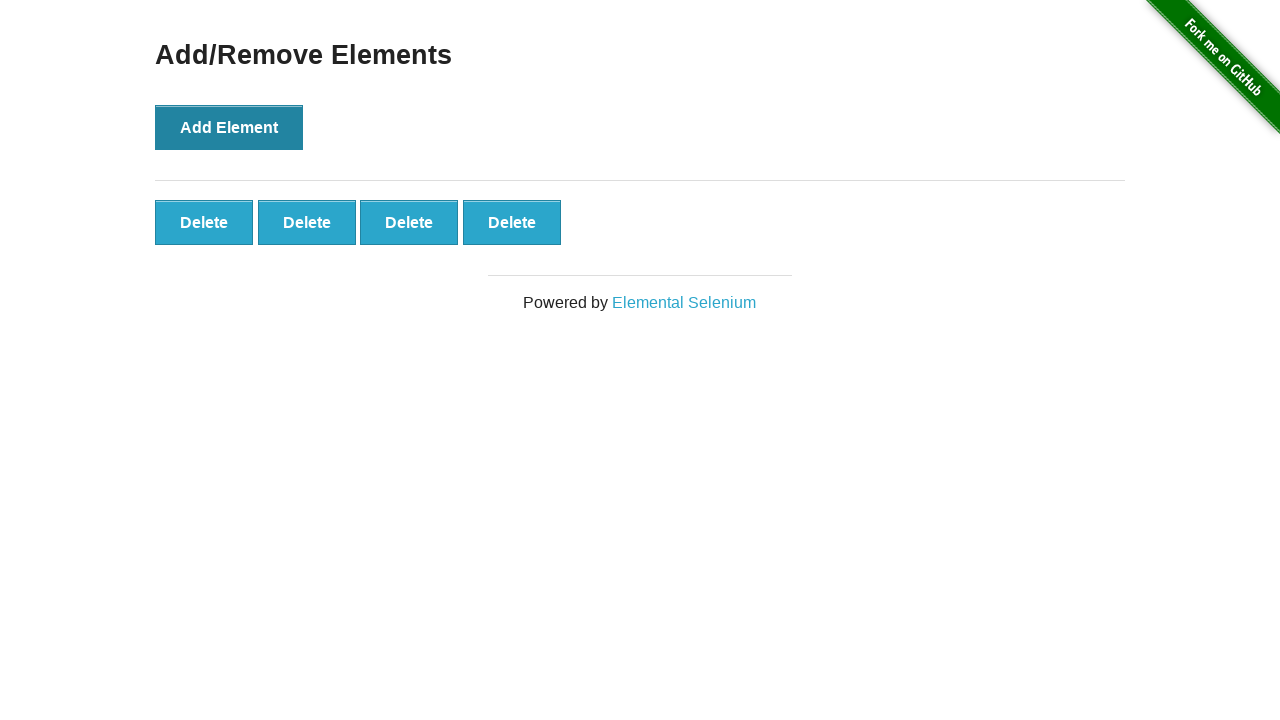

Clicked 'Add Element' button (iteration 5) at (229, 127) on xpath=//*[@id='content']/div/button
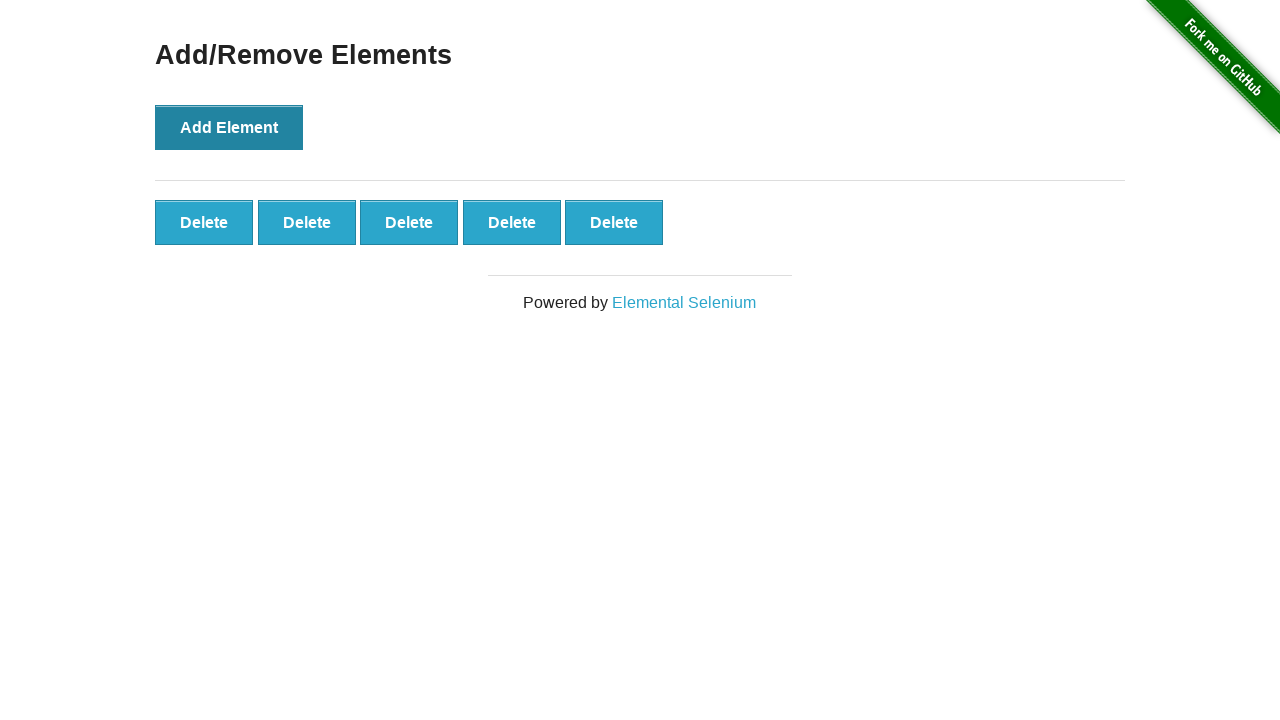

First Delete button appeared on the page
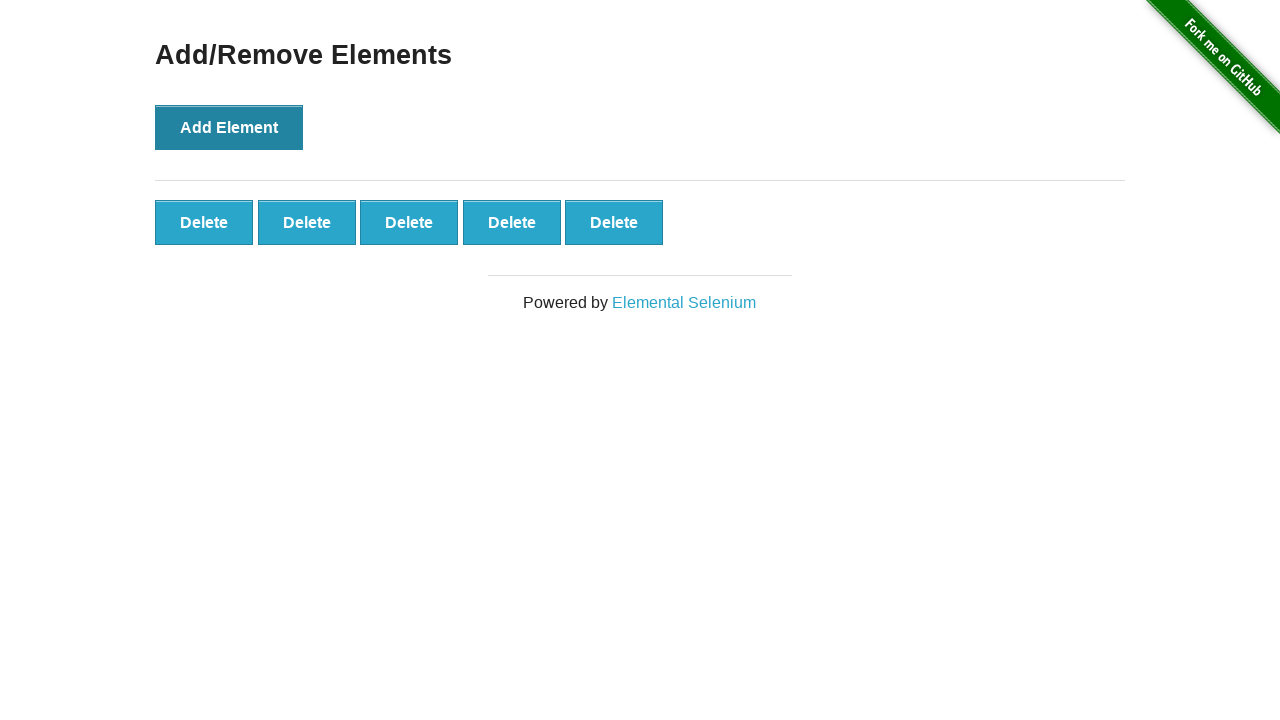

Verified that all 5 Delete buttons are present on the page
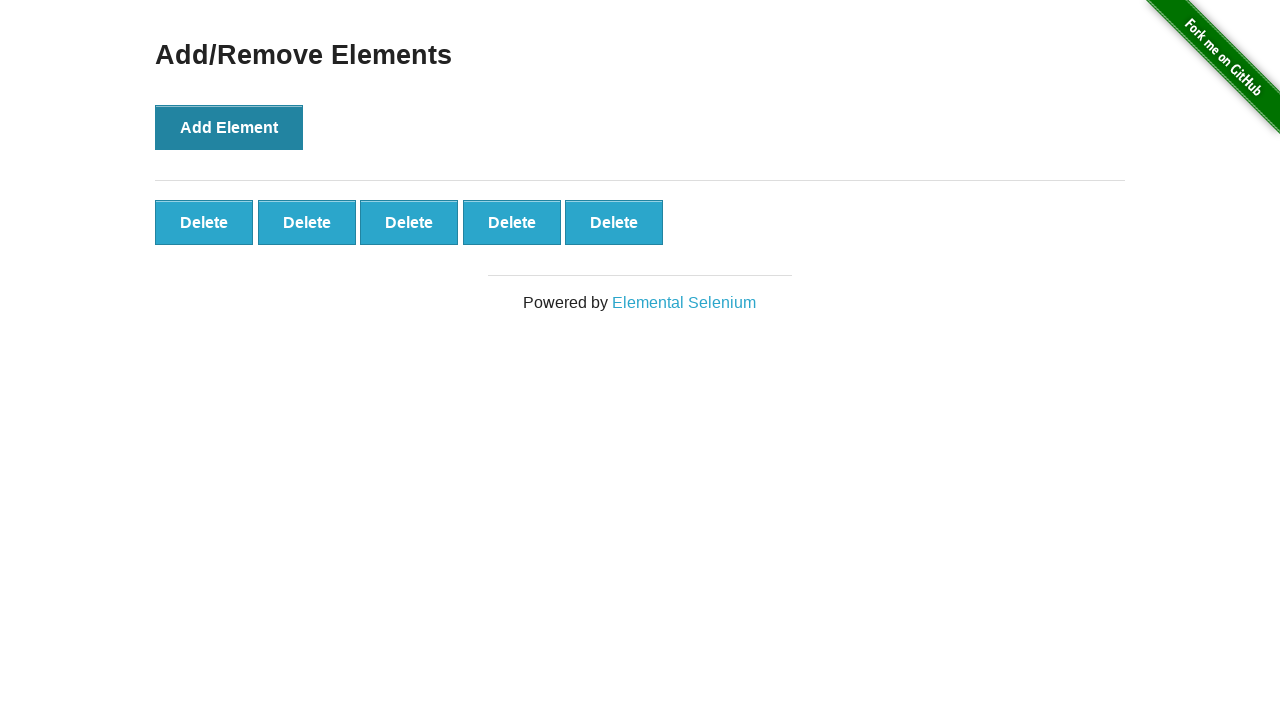

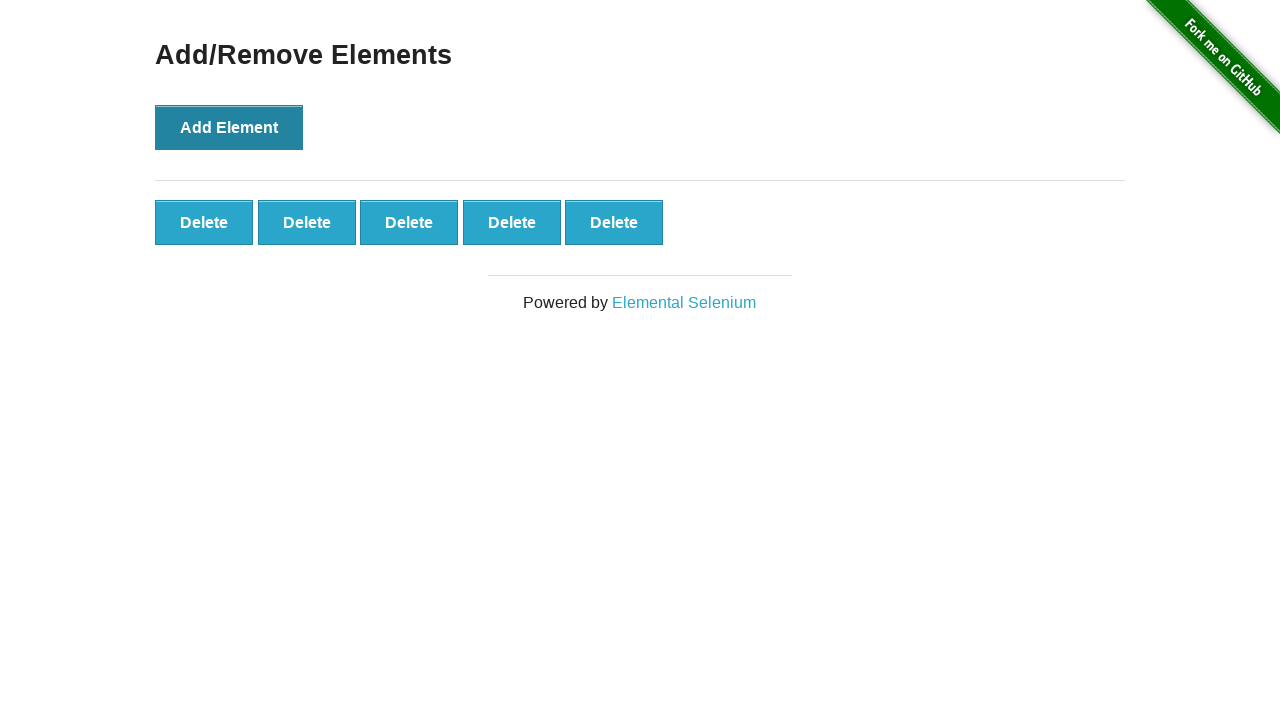